Tests navigation to the Get Started page and verifies that tabs following the "Running the Example Test" header are visible

Starting URL: https://playwright.dev/

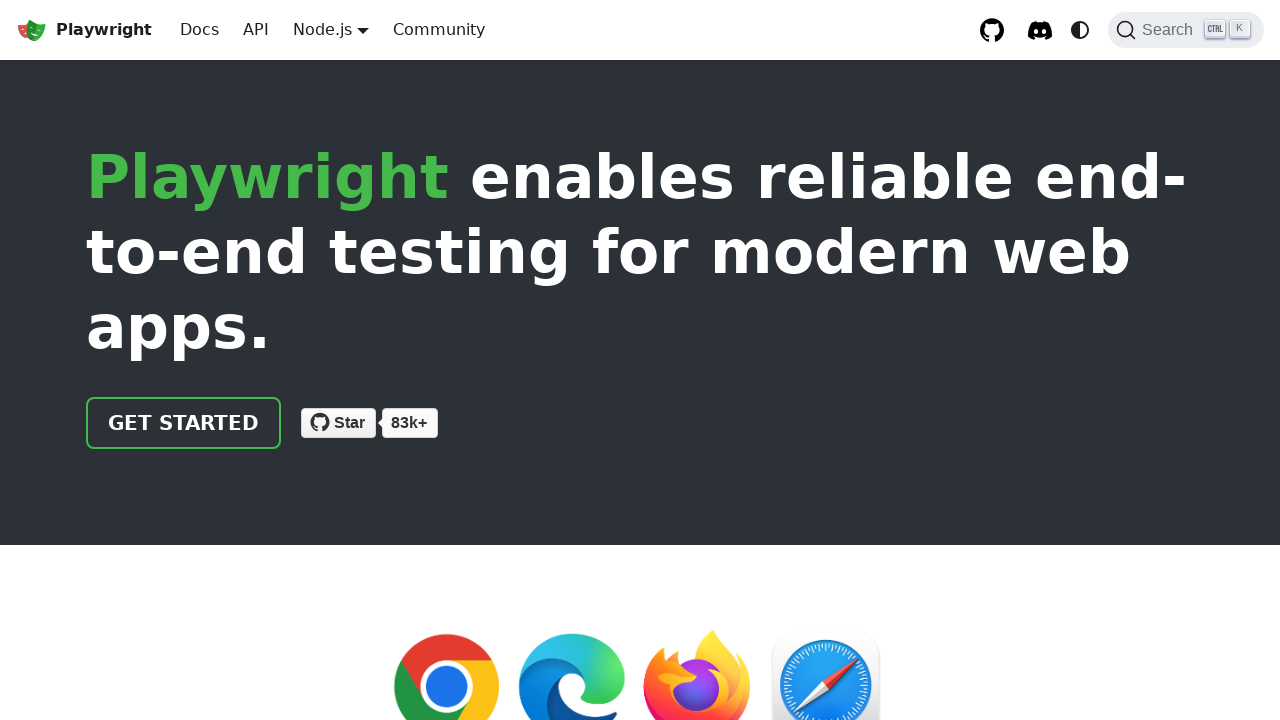

Clicked 'Get started' link at (184, 423) on role=link[name='Get started']
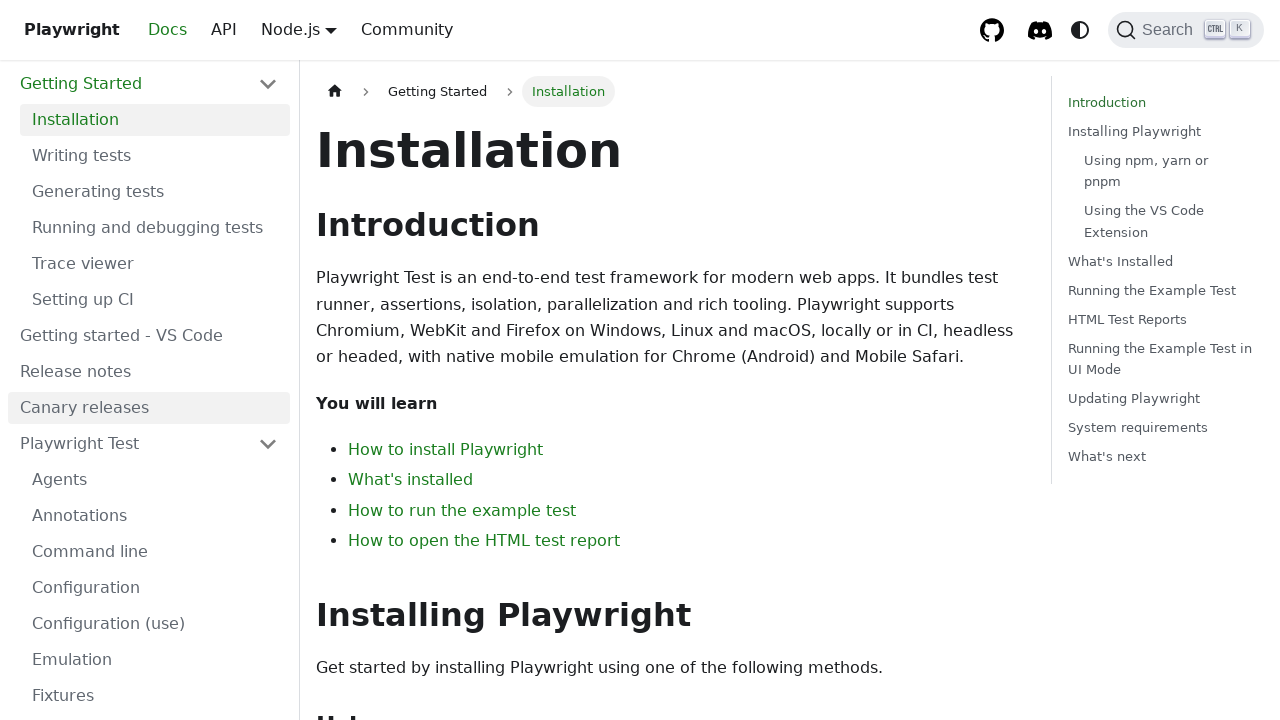

Tabs container loaded
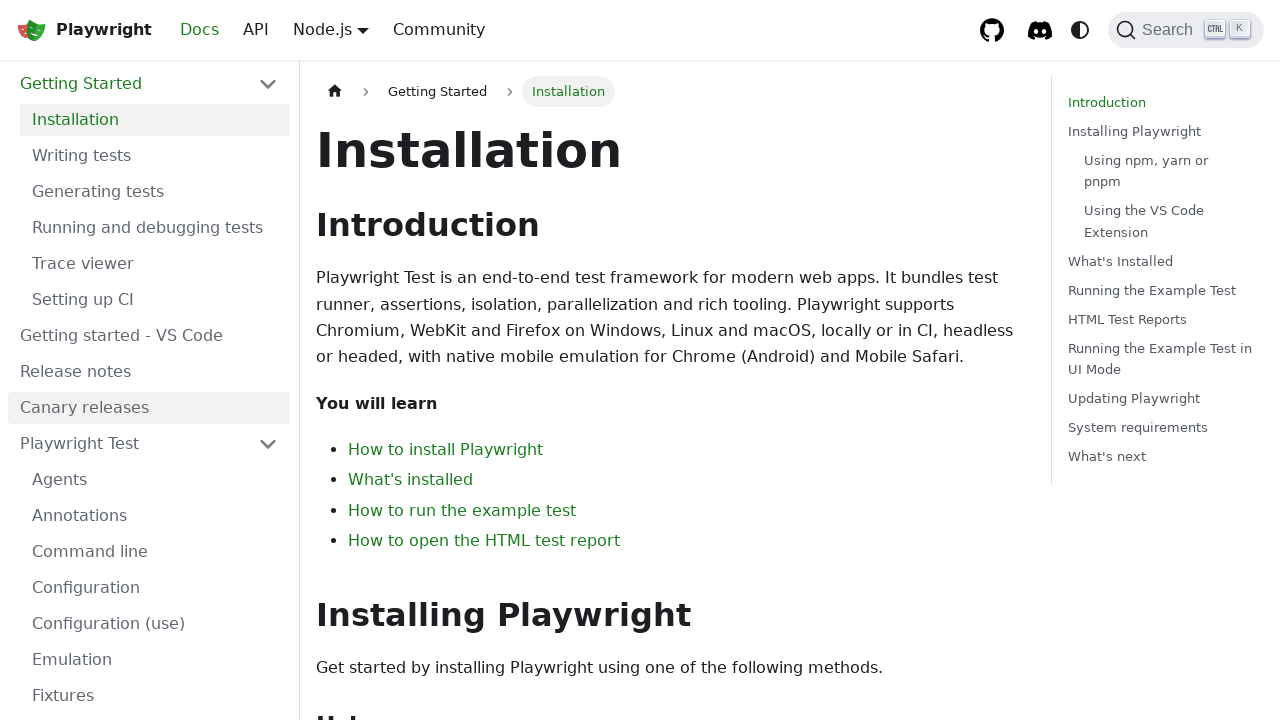

Located 'Running the Example Test' header
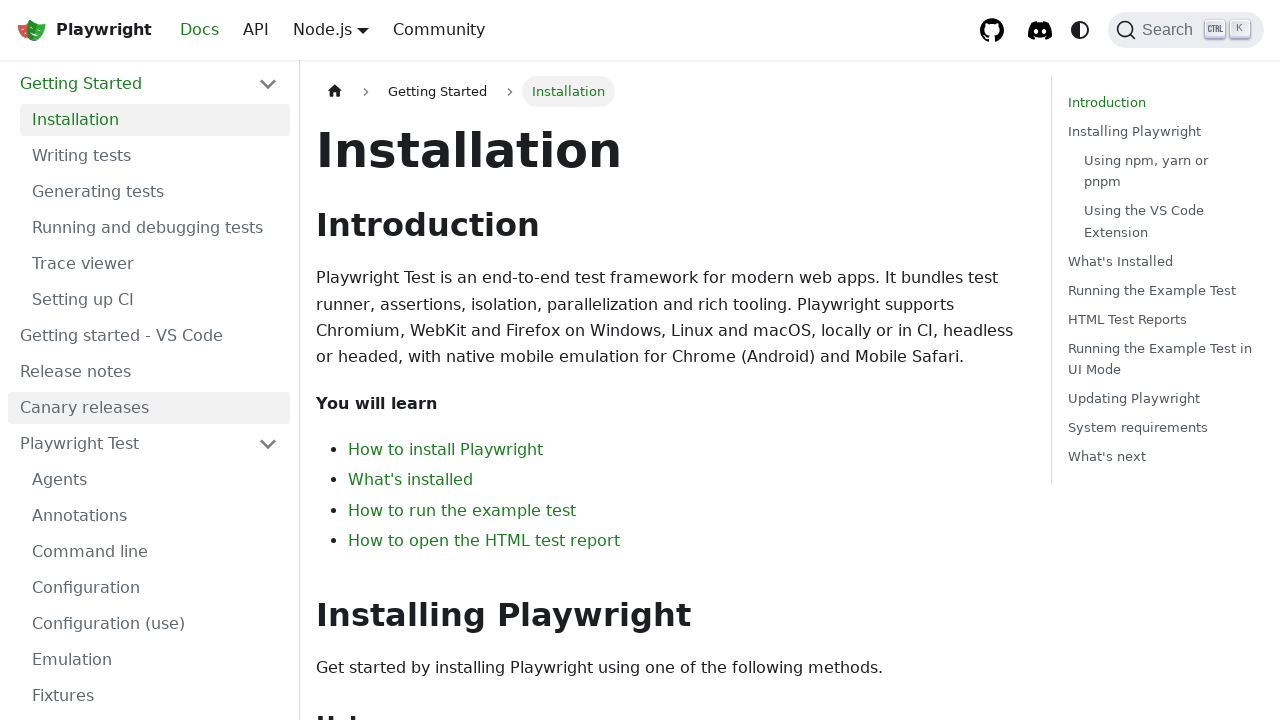

Located tabs following 'Running the Example Test' header
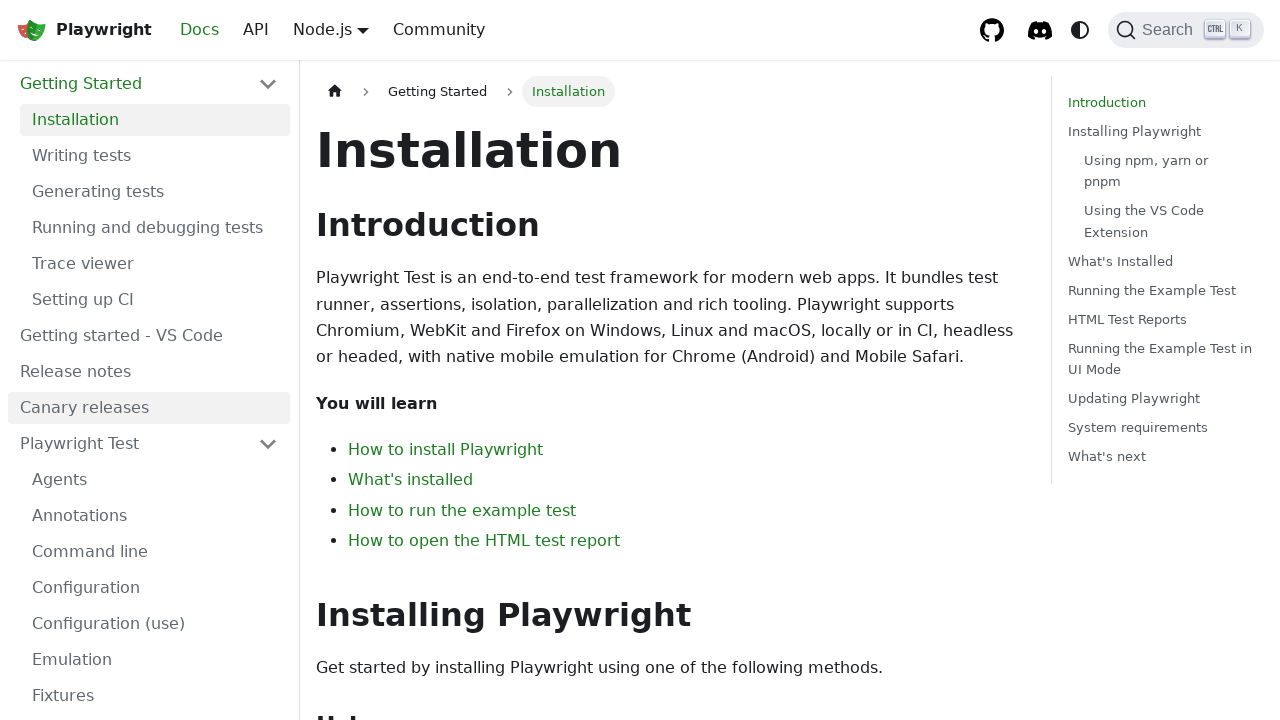

Verified tabs following 'Running the Example Test' header are visible
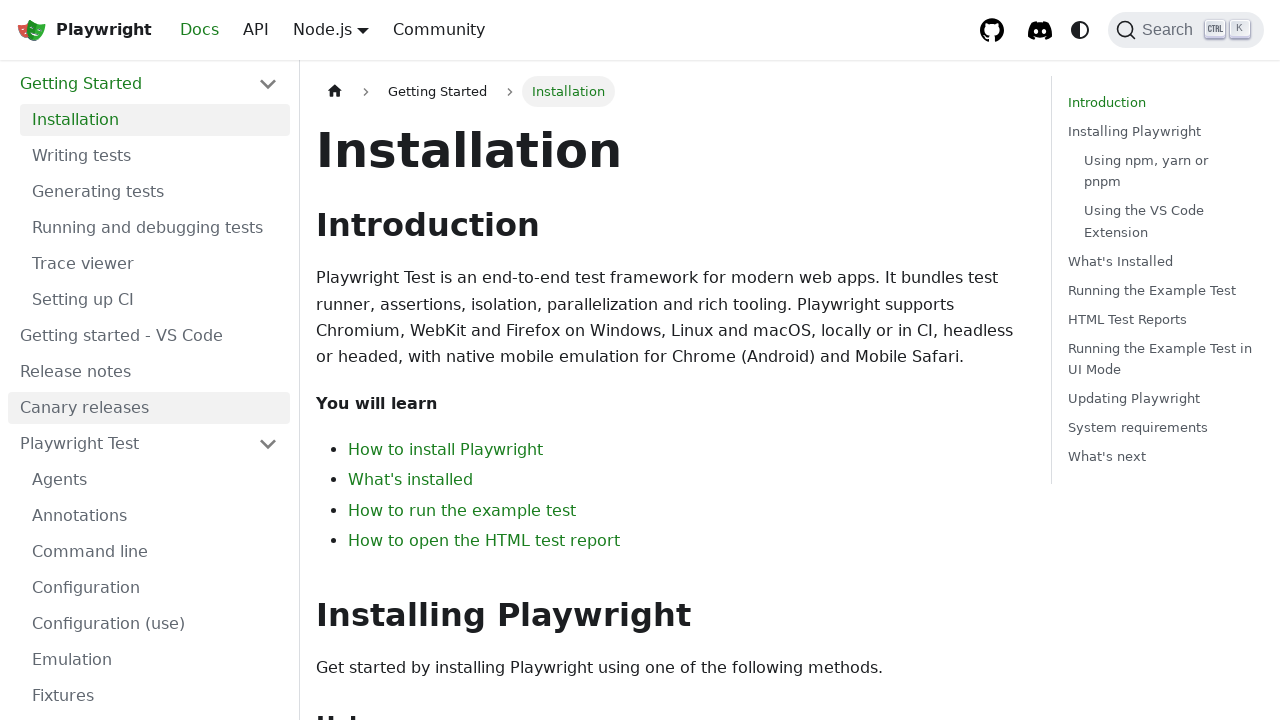

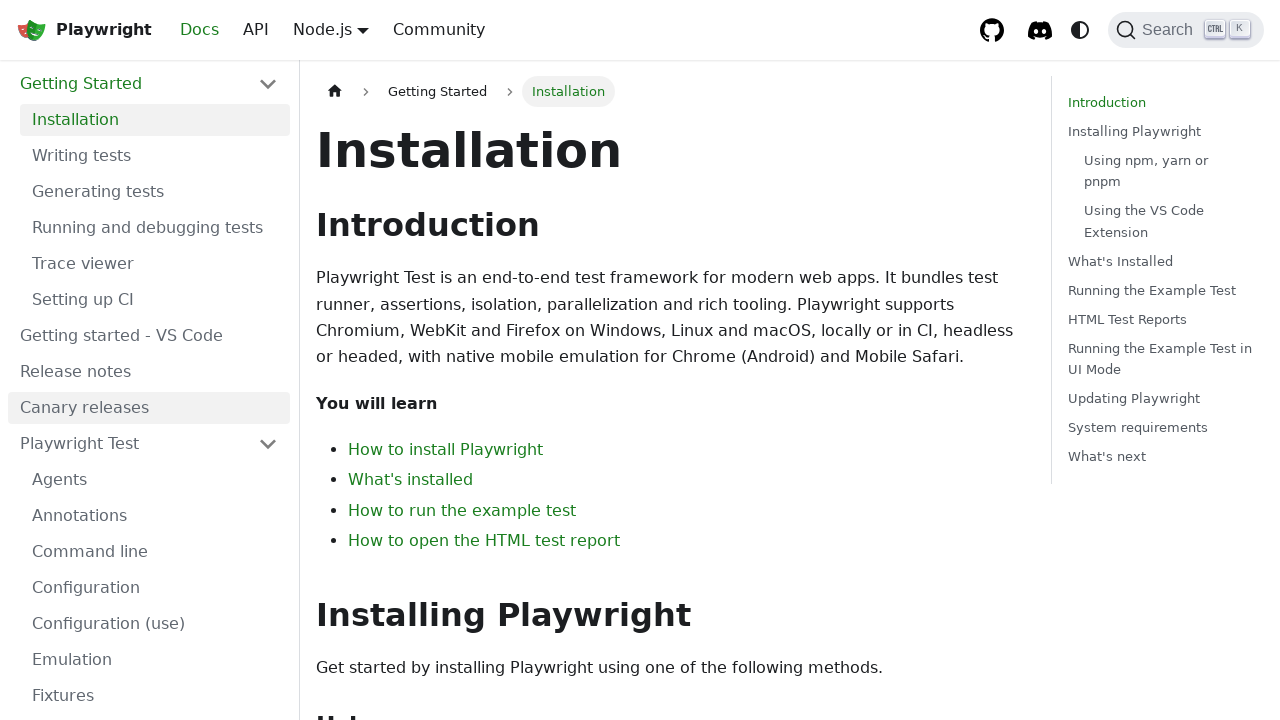